Tests drag and drop functionality by dragging column A to column B position on a practice page

Starting URL: https://the-internet.herokuapp.com/drag_and_drop

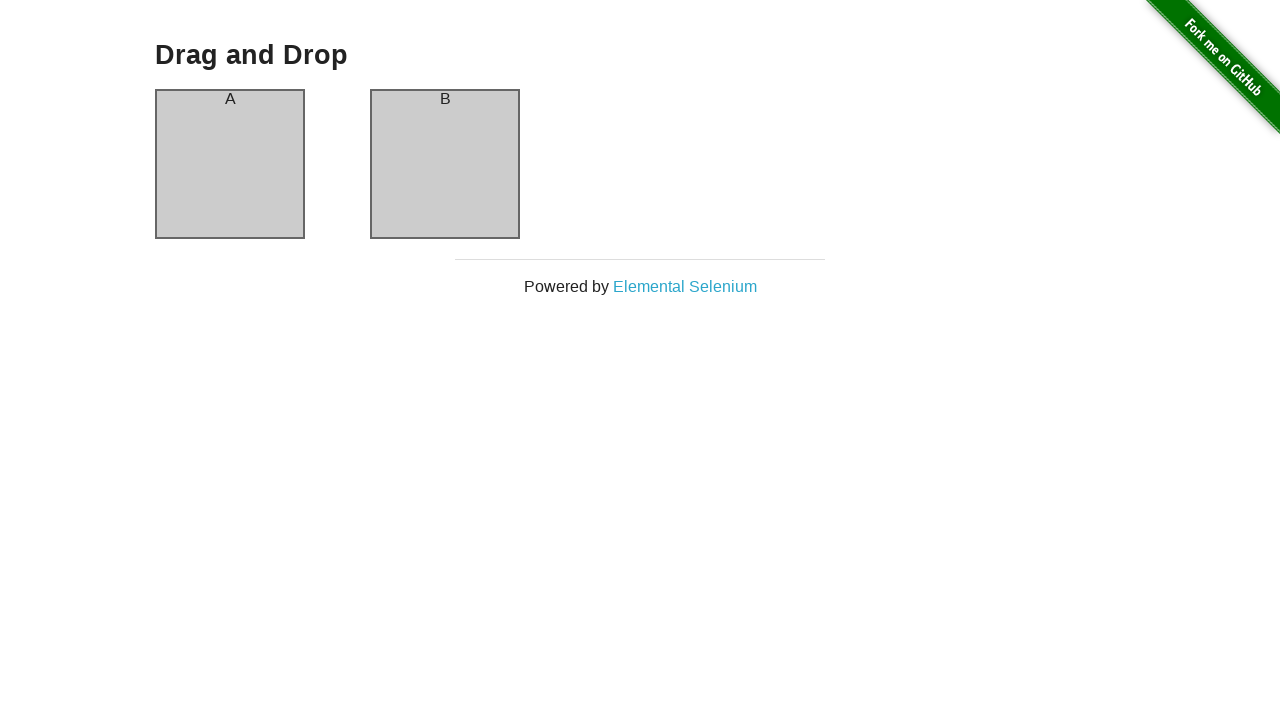

Waited for column A element to be visible
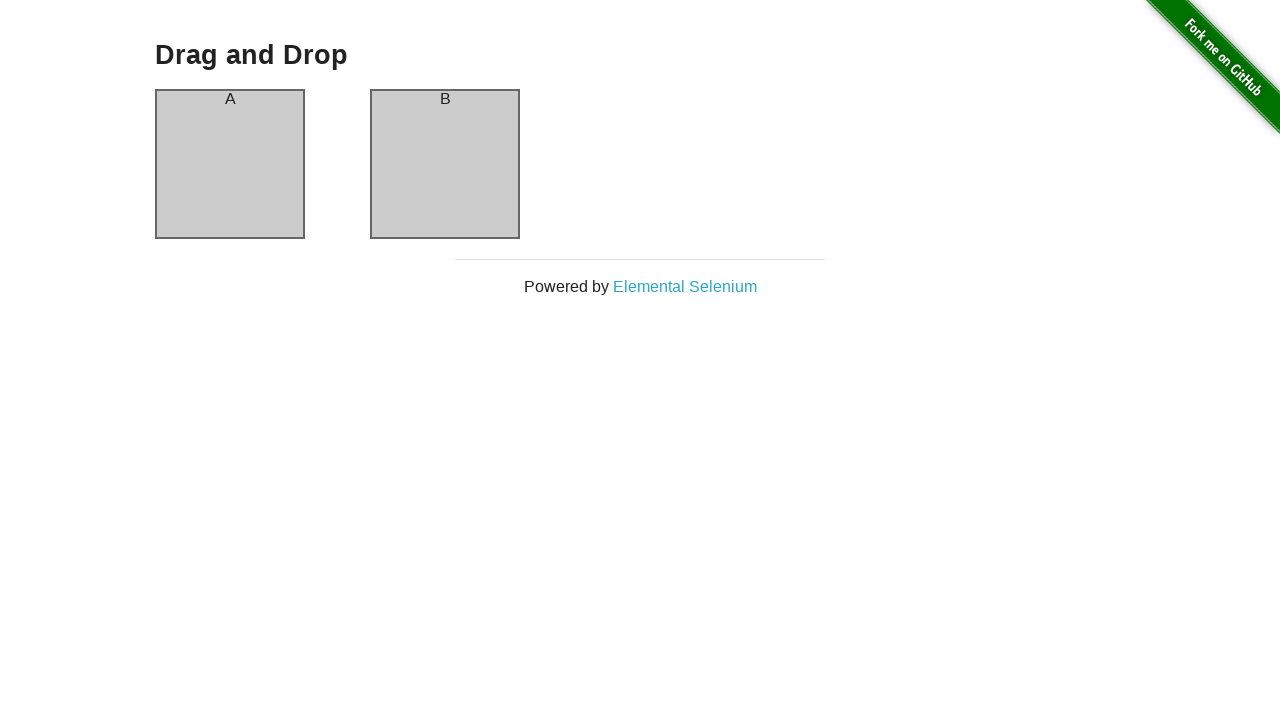

Waited for column B element to be visible
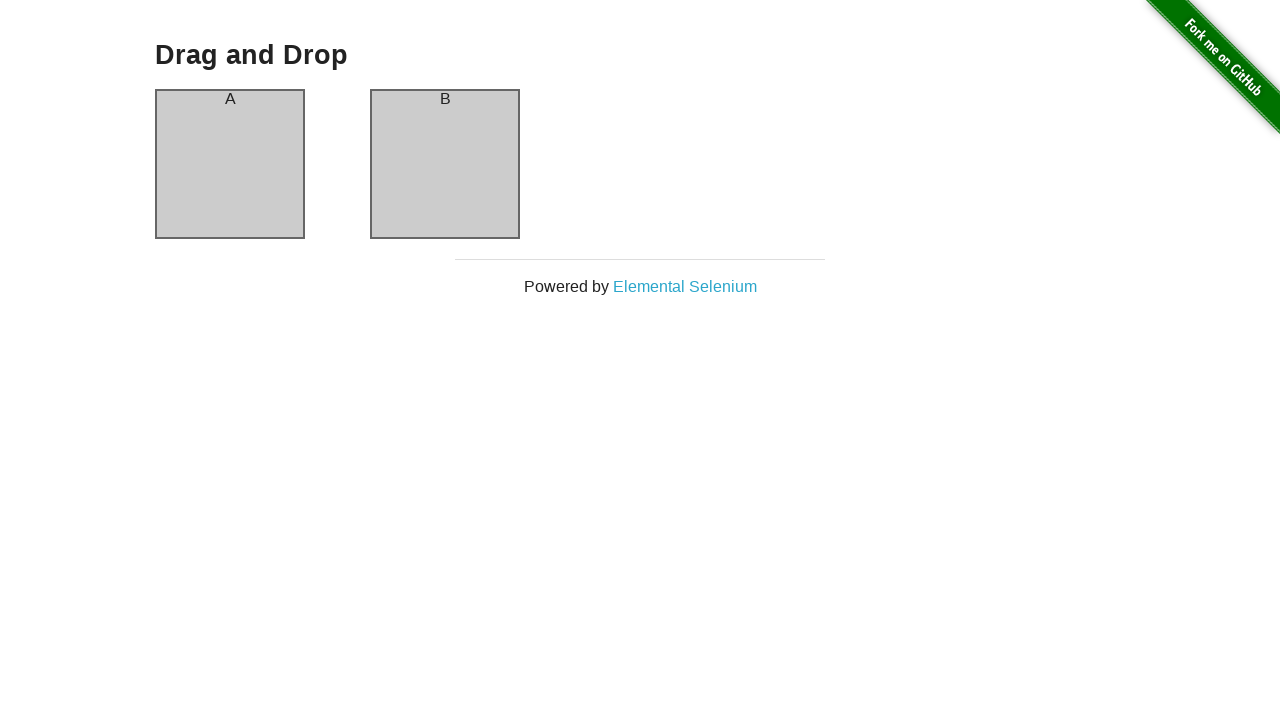

Dragged column A to column B position at (445, 164)
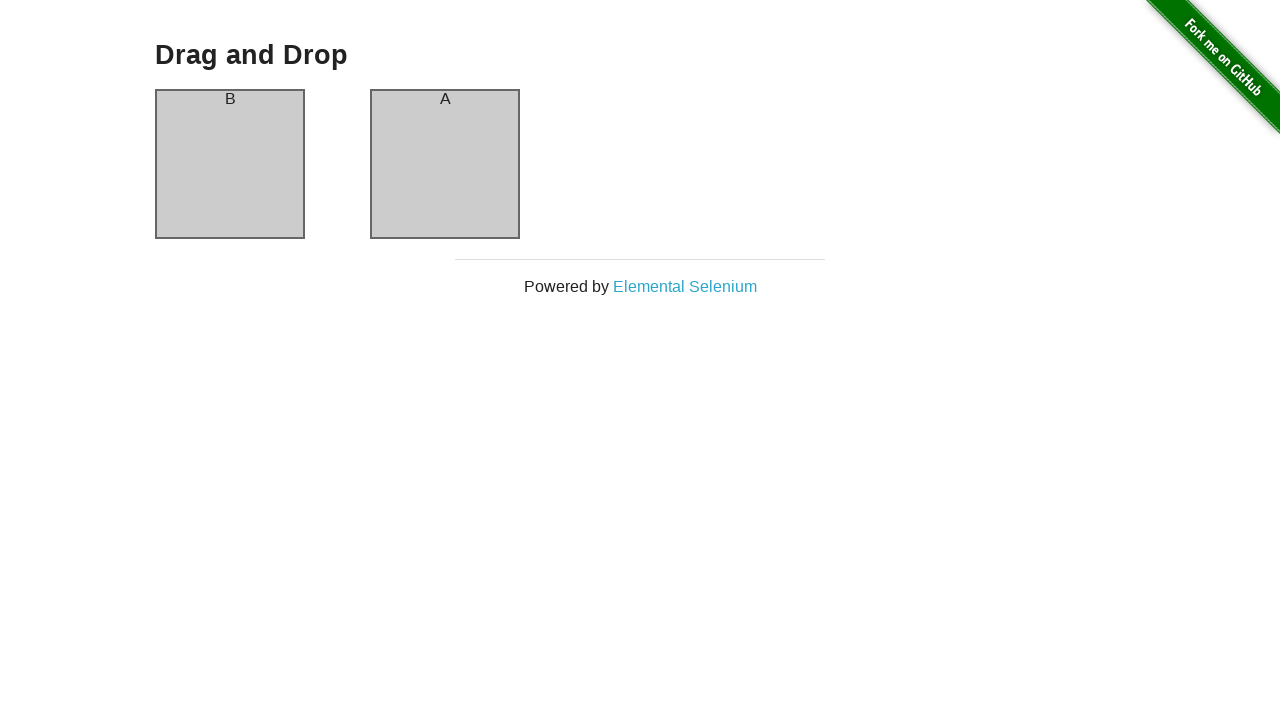

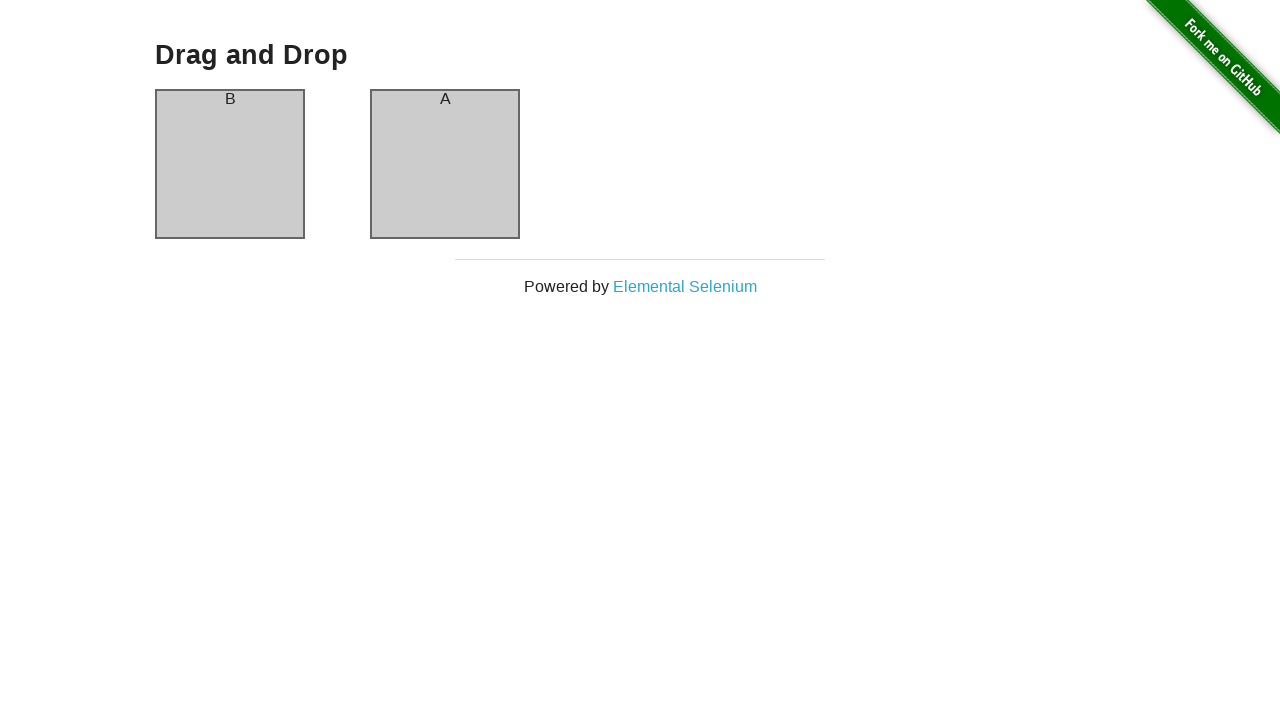